Tests JavaScript interaction with a disabled textbox by scrolling to it and entering text using JavaScript executor

Starting URL: https://omayo.blogspot.com/

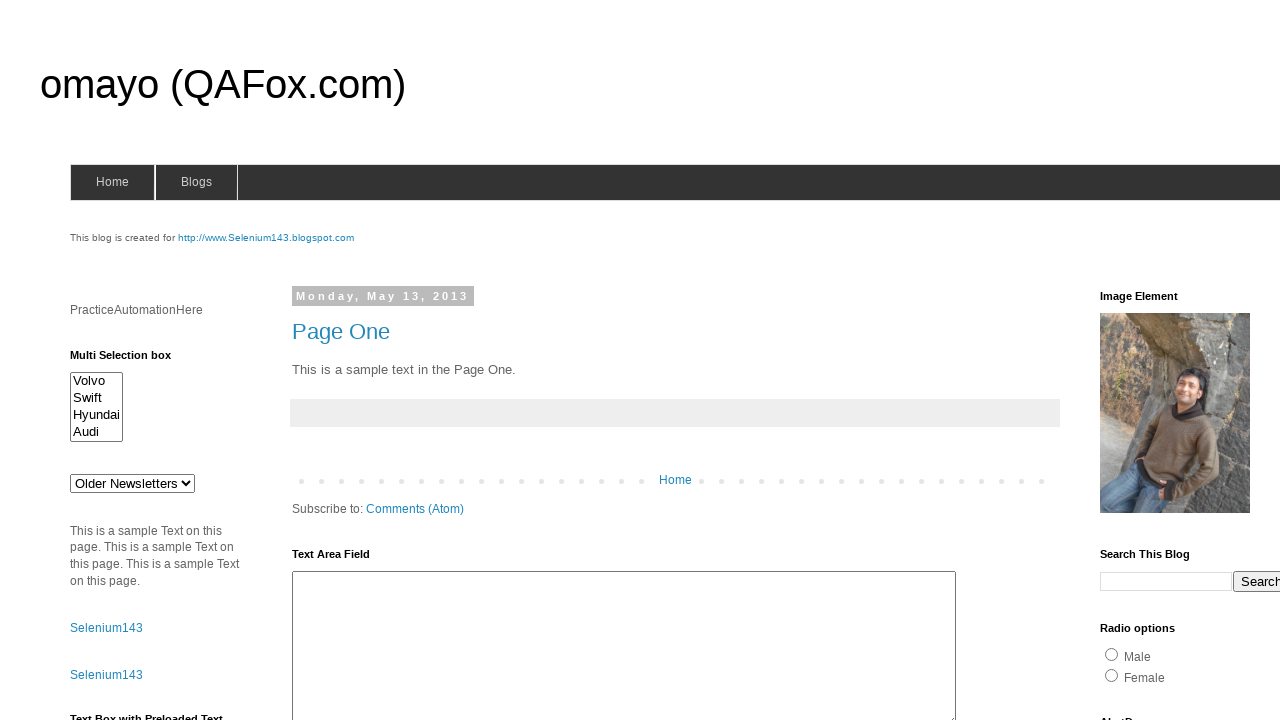

Scrolled to disabled textbox element with id 'tb2'
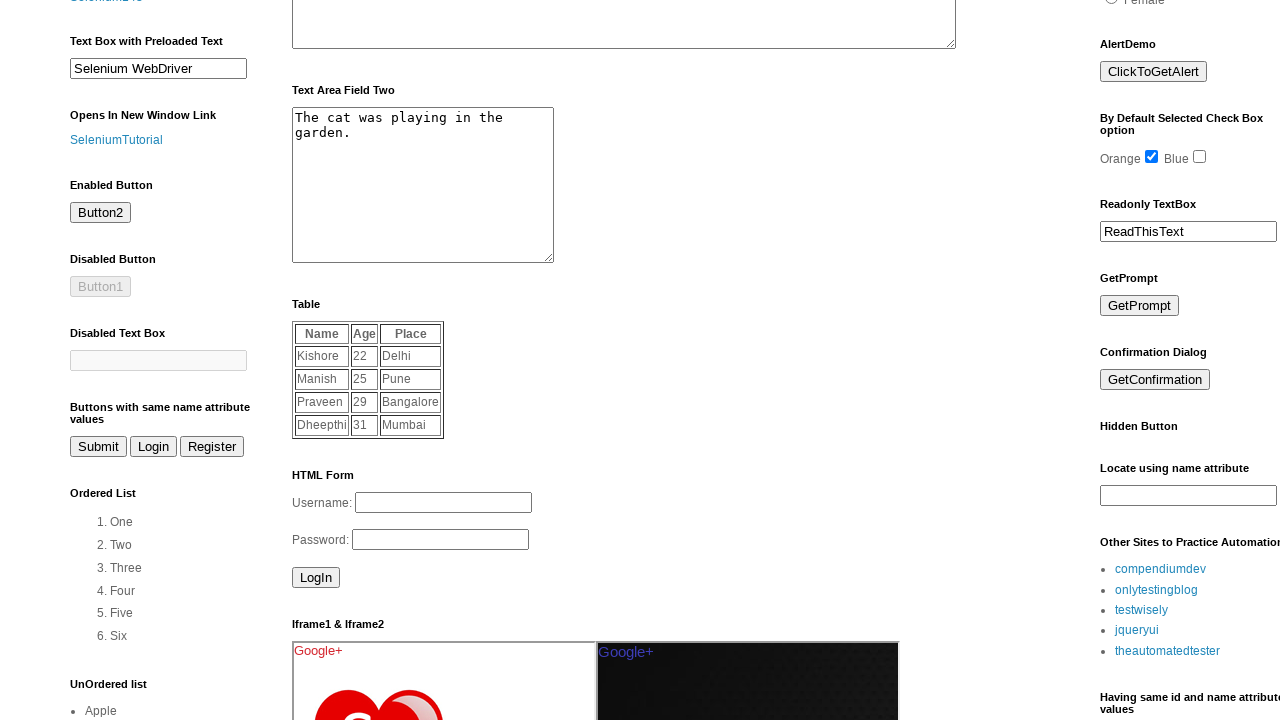

Entered text 'Ritik' into disabled textbox using JavaScript executor
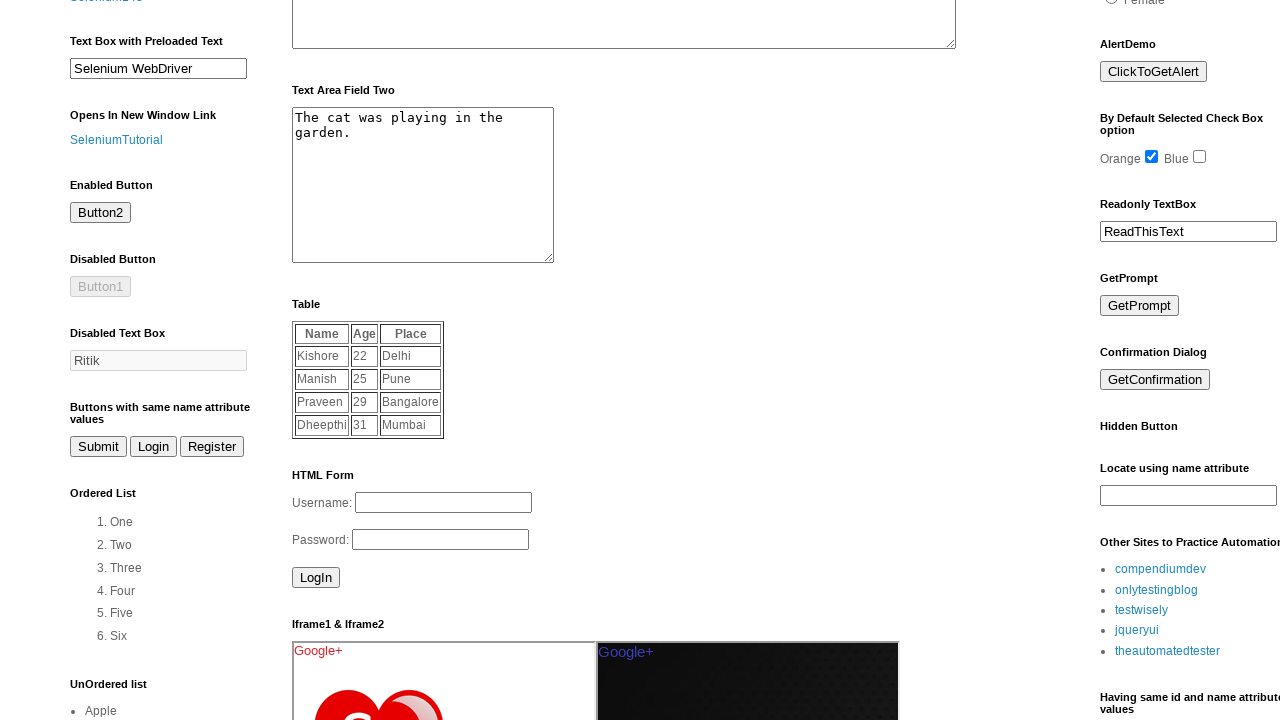

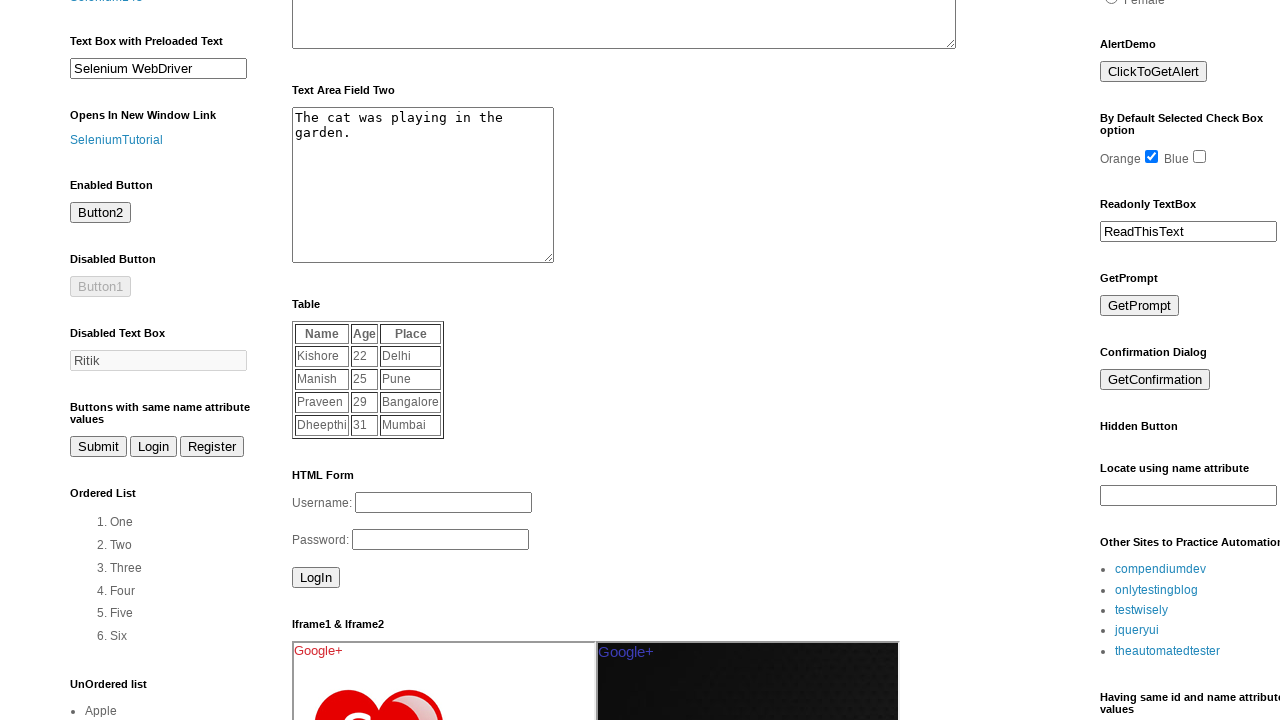